Navigates to the OrangeHRM demo site homepage and waits for it to load. The test only opens the page without performing any additional actions.

Starting URL: https://opensource-demo.orangehrmlive.com/

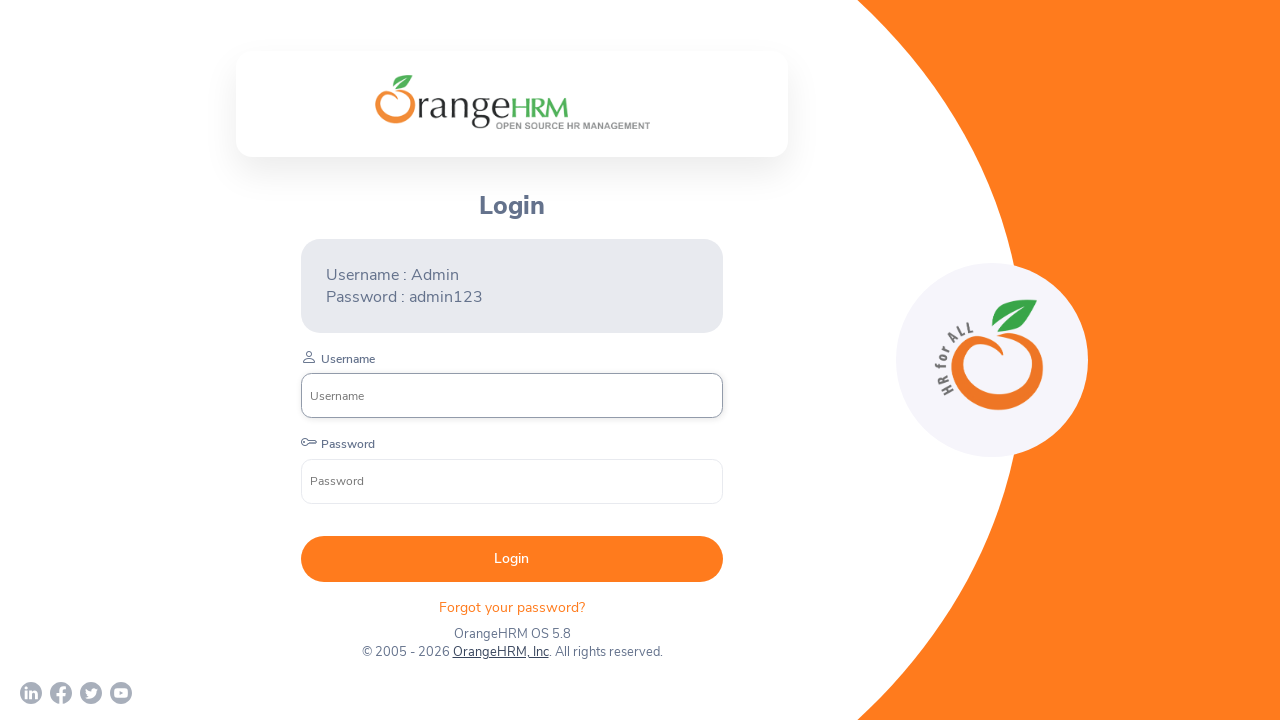

Navigated to OrangeHRM demo site homepage
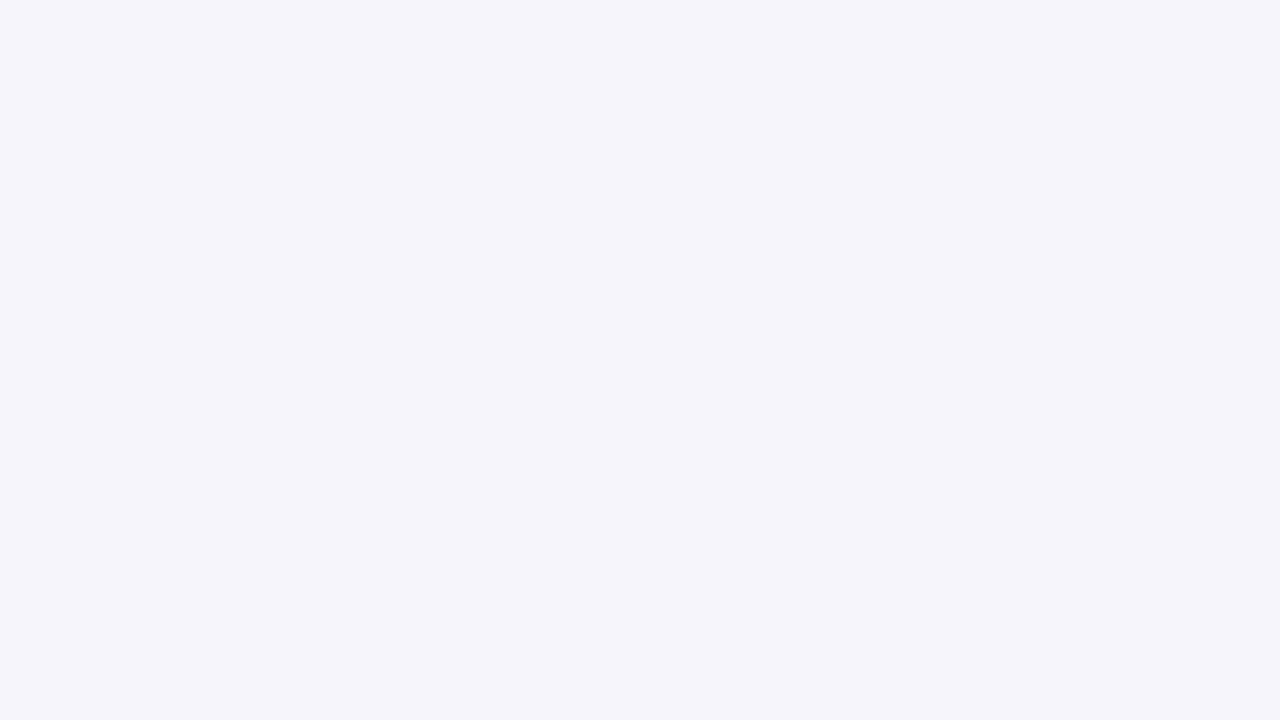

Page DOM fully loaded
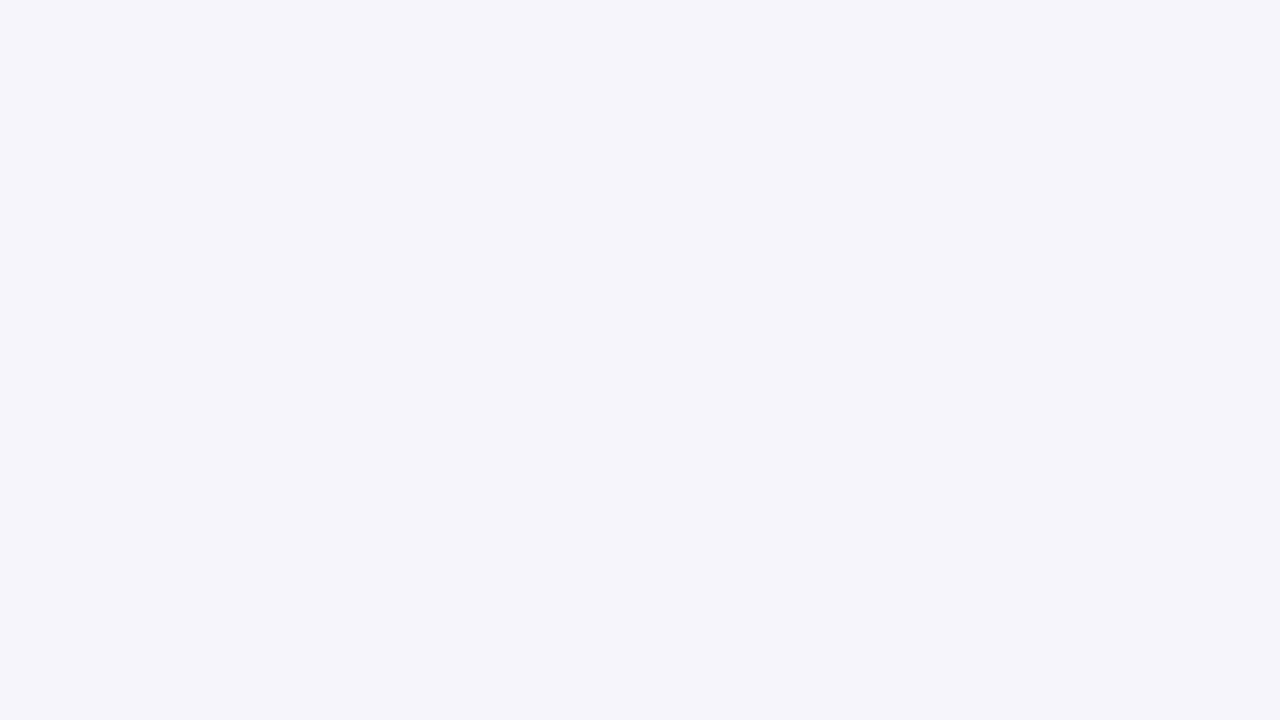

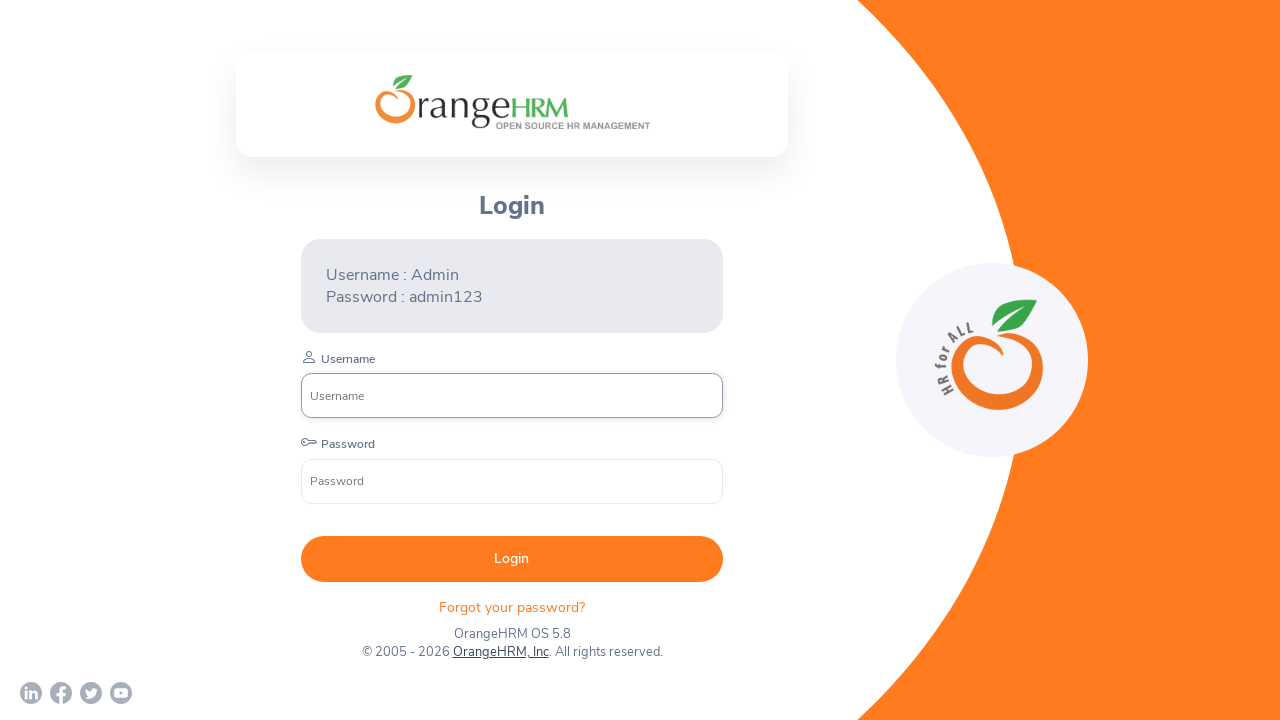